Tests drag and drop functionality by dragging an element and dropping it onto a target element

Starting URL: https://atidcollege.co.il/Xamples/ex_actions.html

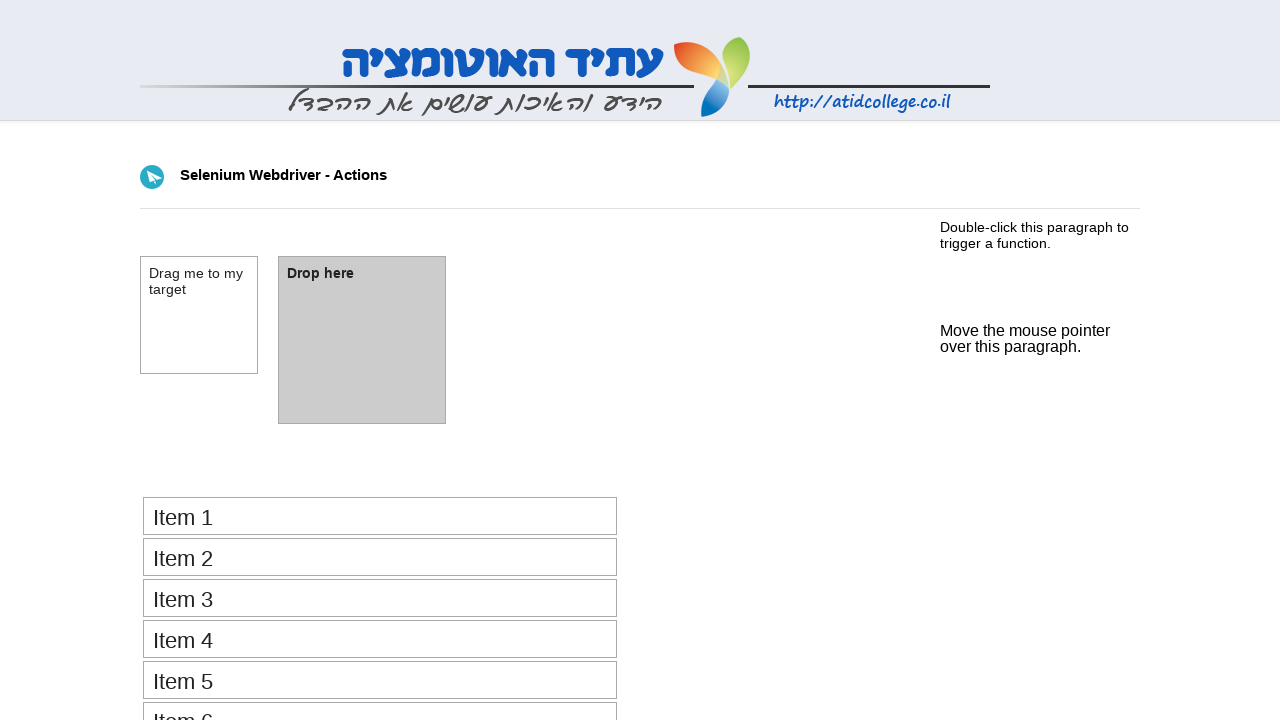

Located draggable element with id 'draggable'
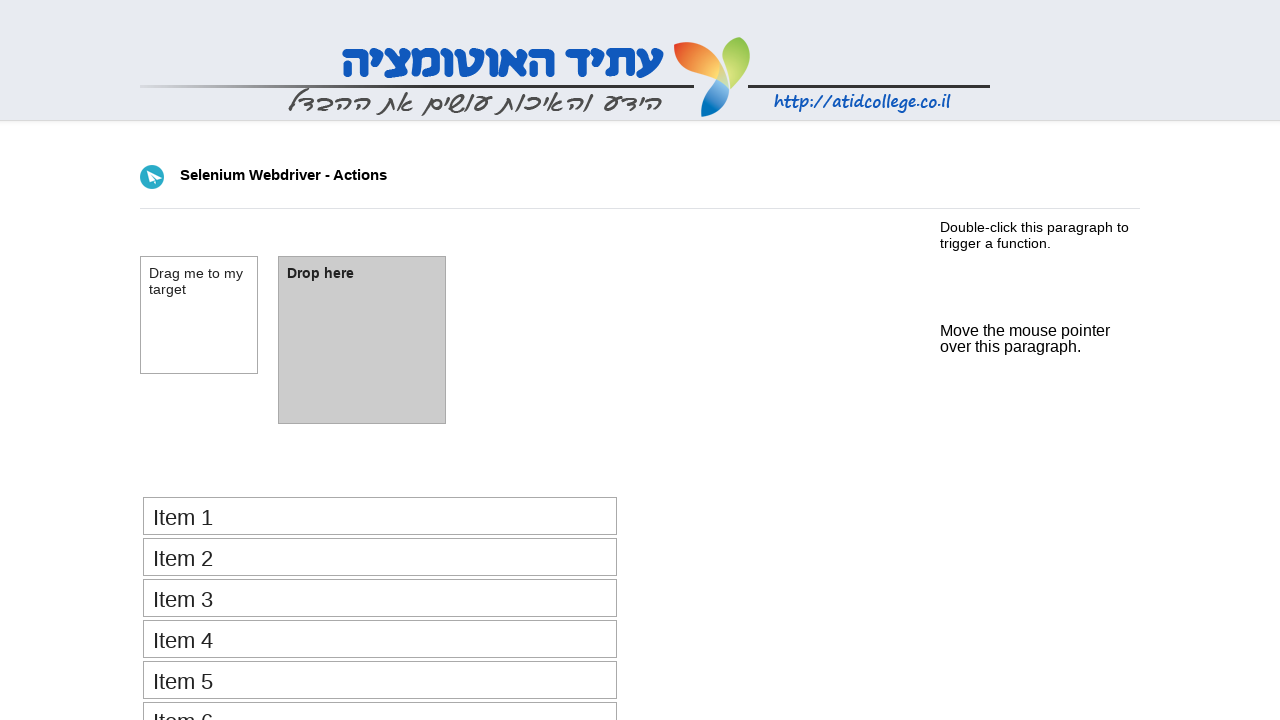

Located droppable target element with id 'droppable'
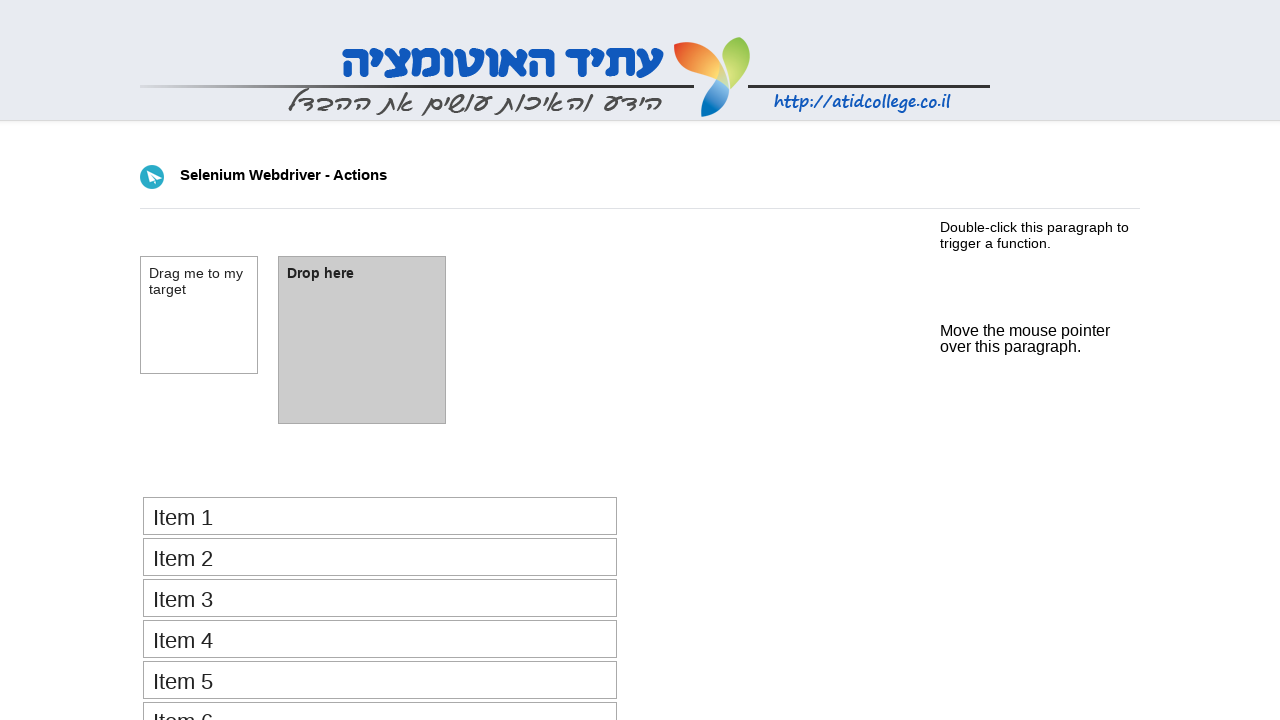

Dragged element from draggable to droppable target at (362, 340)
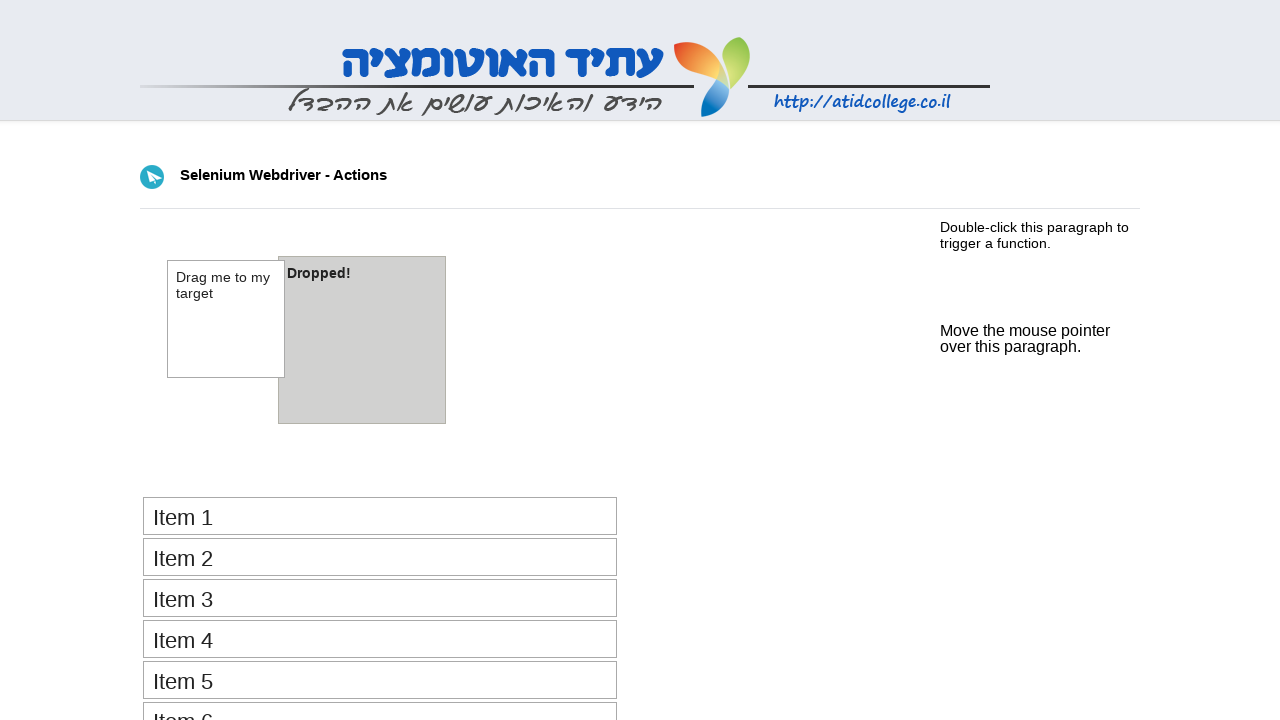

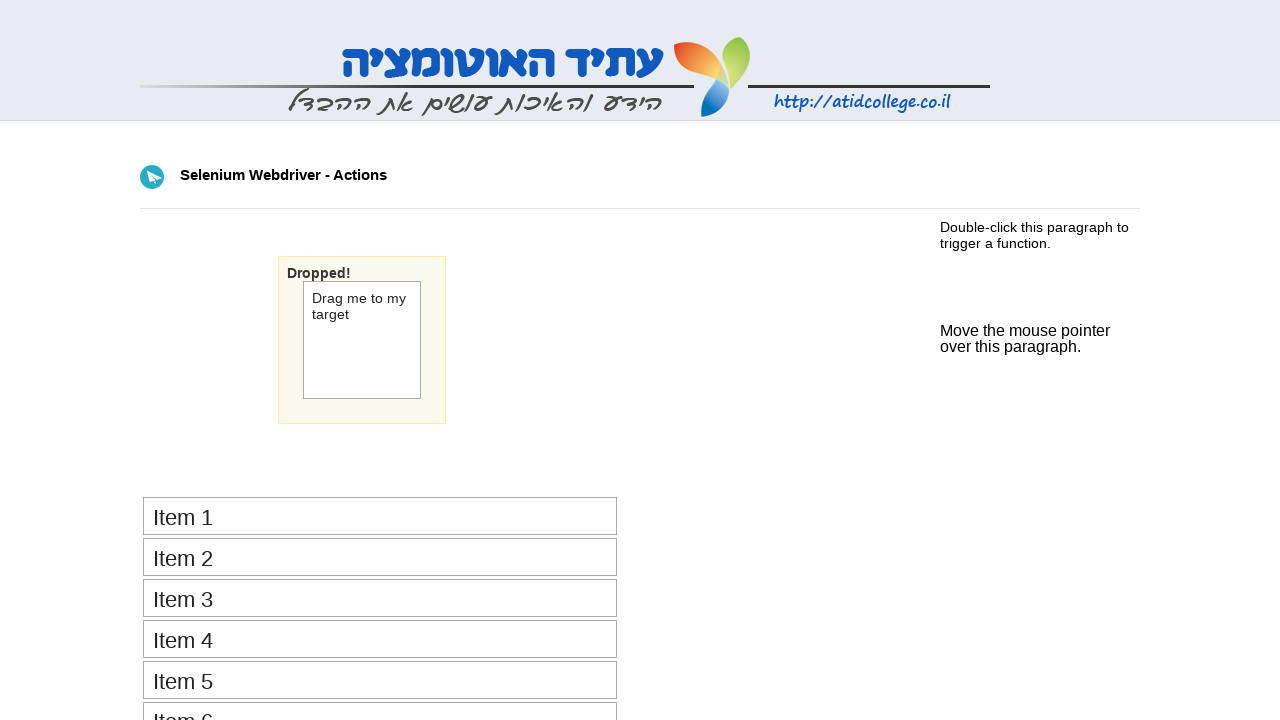